Tests multiple browser window handling by clicking a button that opens a new window, then switching to that new window to verify navigation.

Starting URL: https://demoqa.com/browser-windows

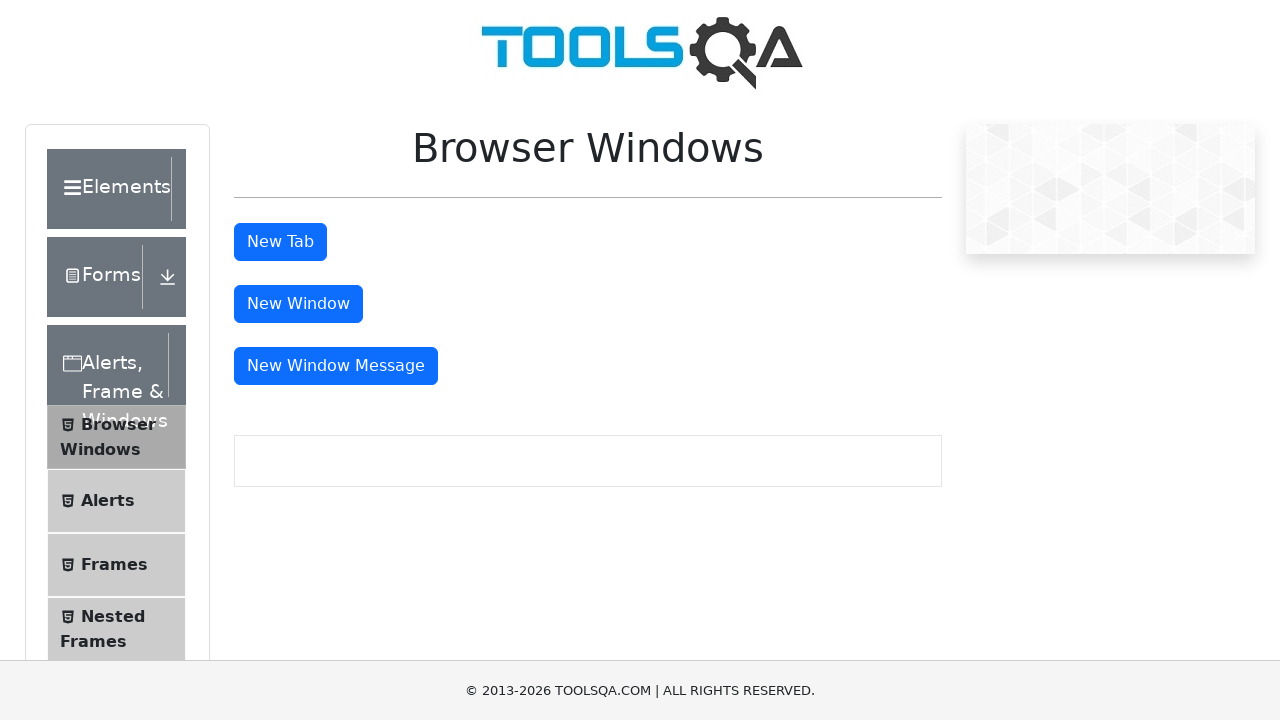

Clicked 'New Window' button to open new window at (298, 304) on #windowButton
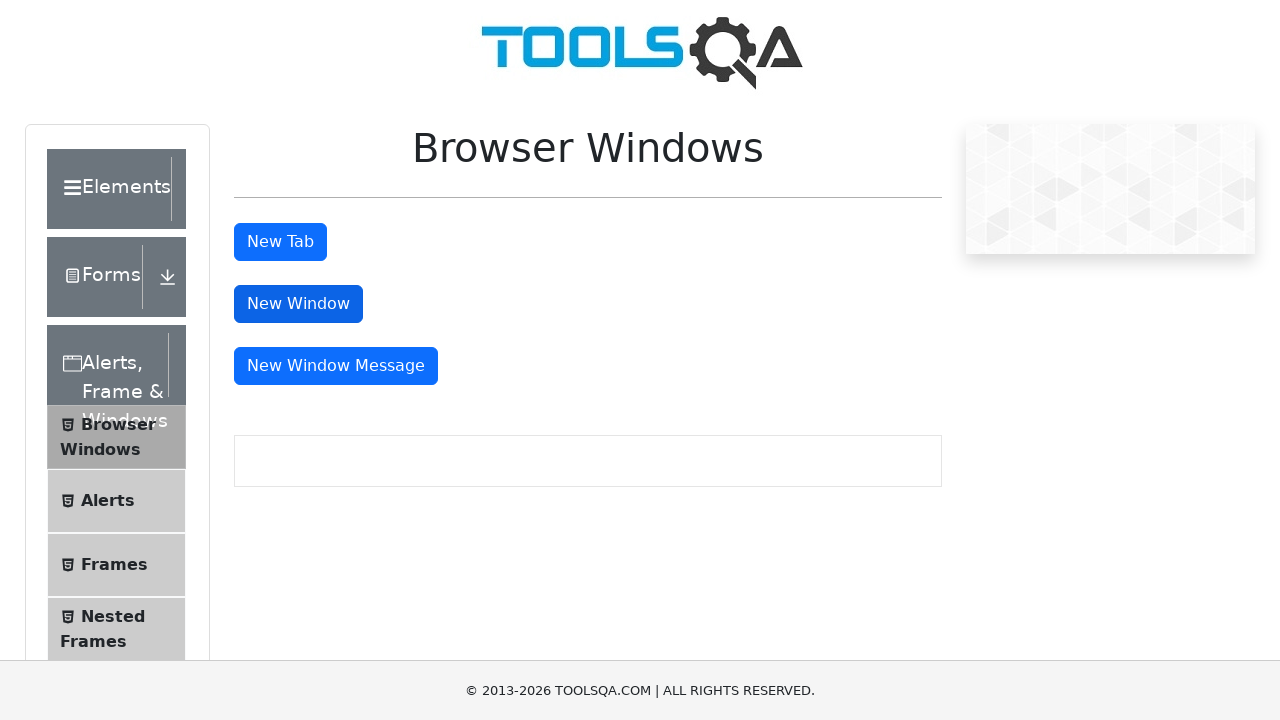

Captured new window page object
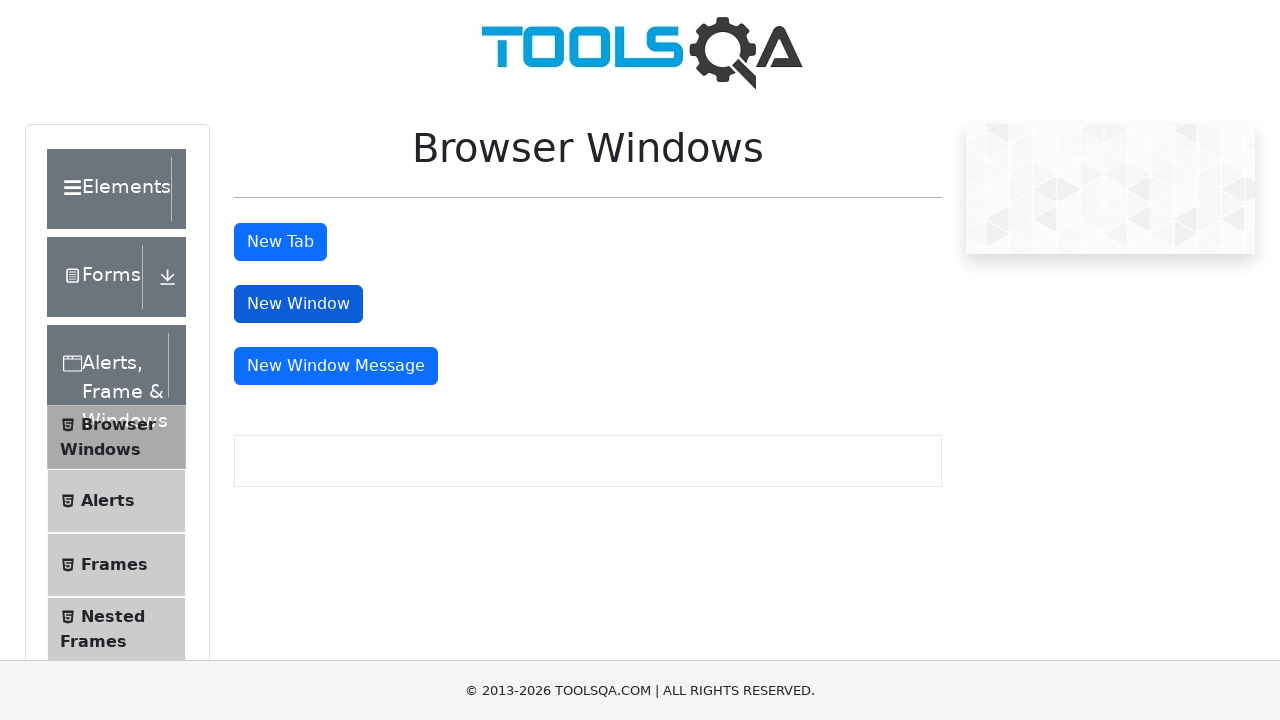

New window page loaded
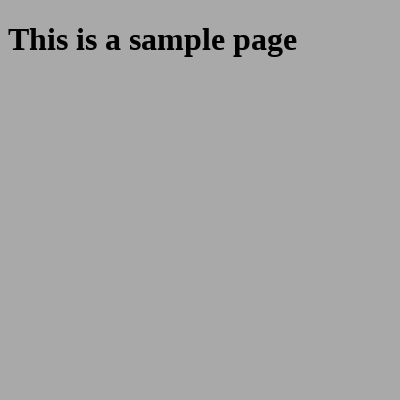

Verified new window URL: https://demoqa.com/sample
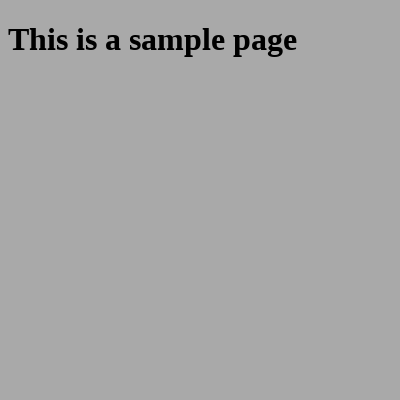

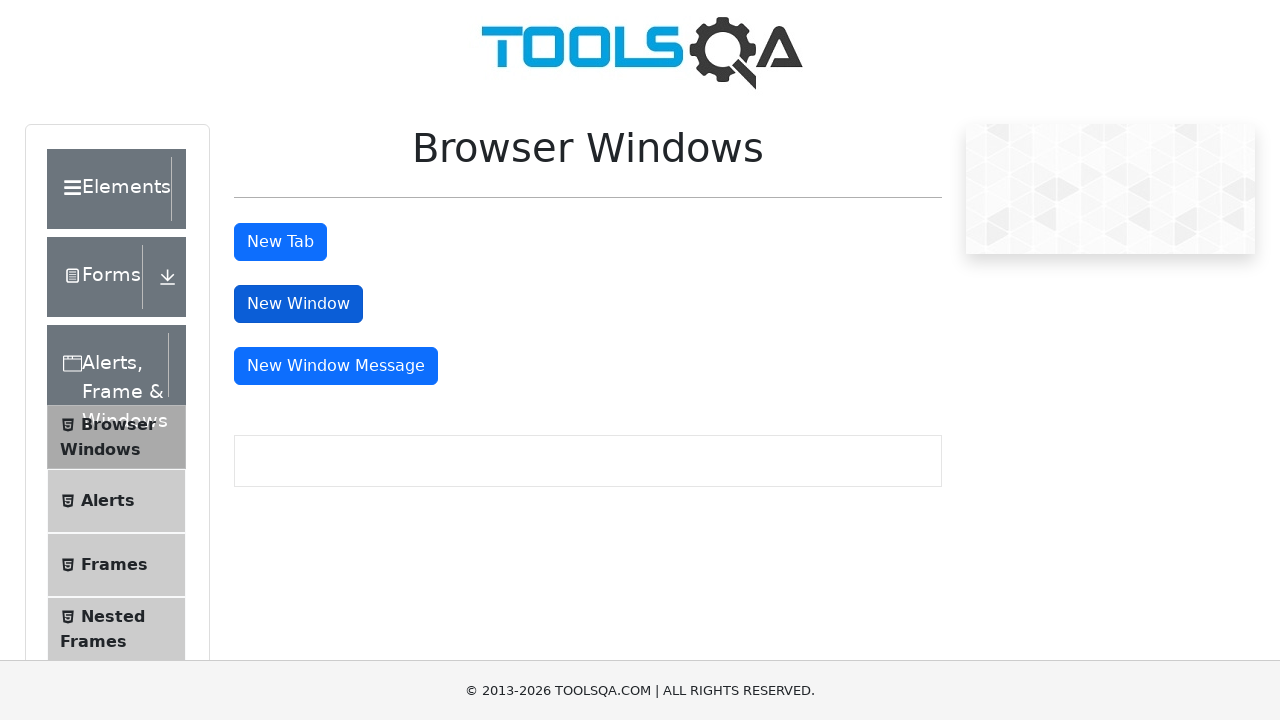